Tests drag and drop functionality on jQuery UI demo page by dragging an element and dropping it onto a target element within an iframe

Starting URL: https://jqueryui.com/droppable/

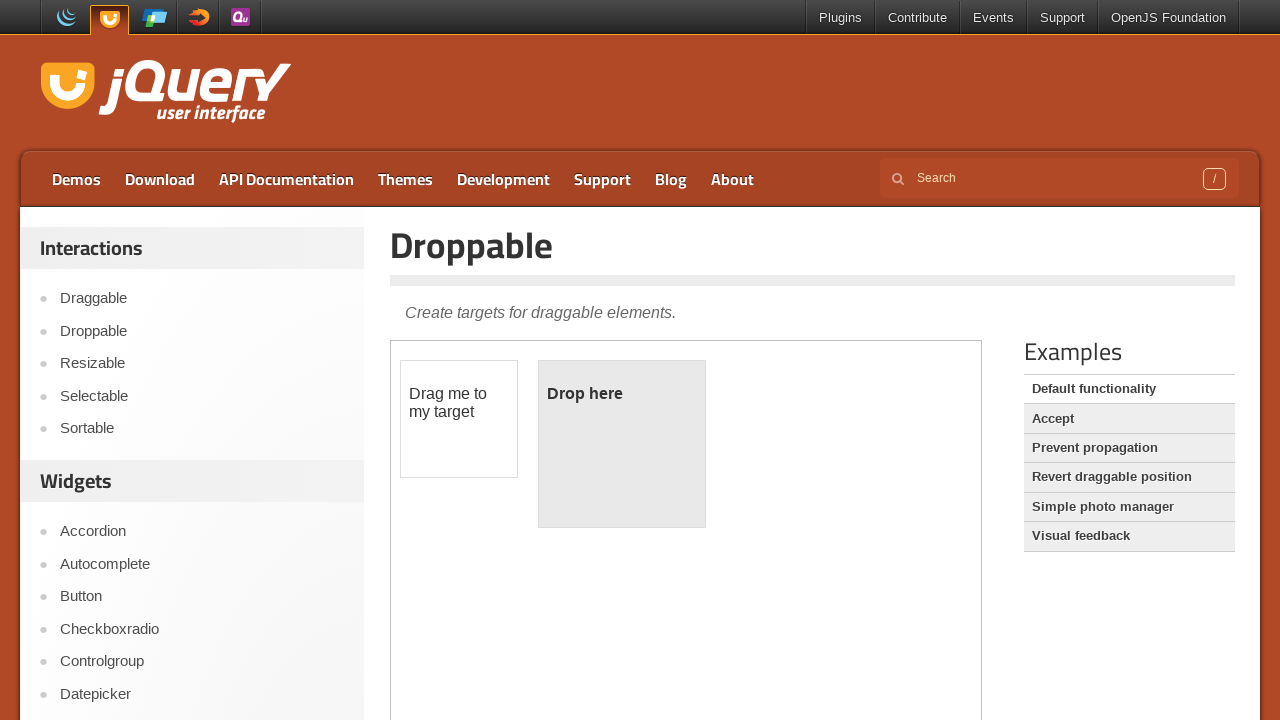

Located the demo iframe on the jQuery UI droppable page
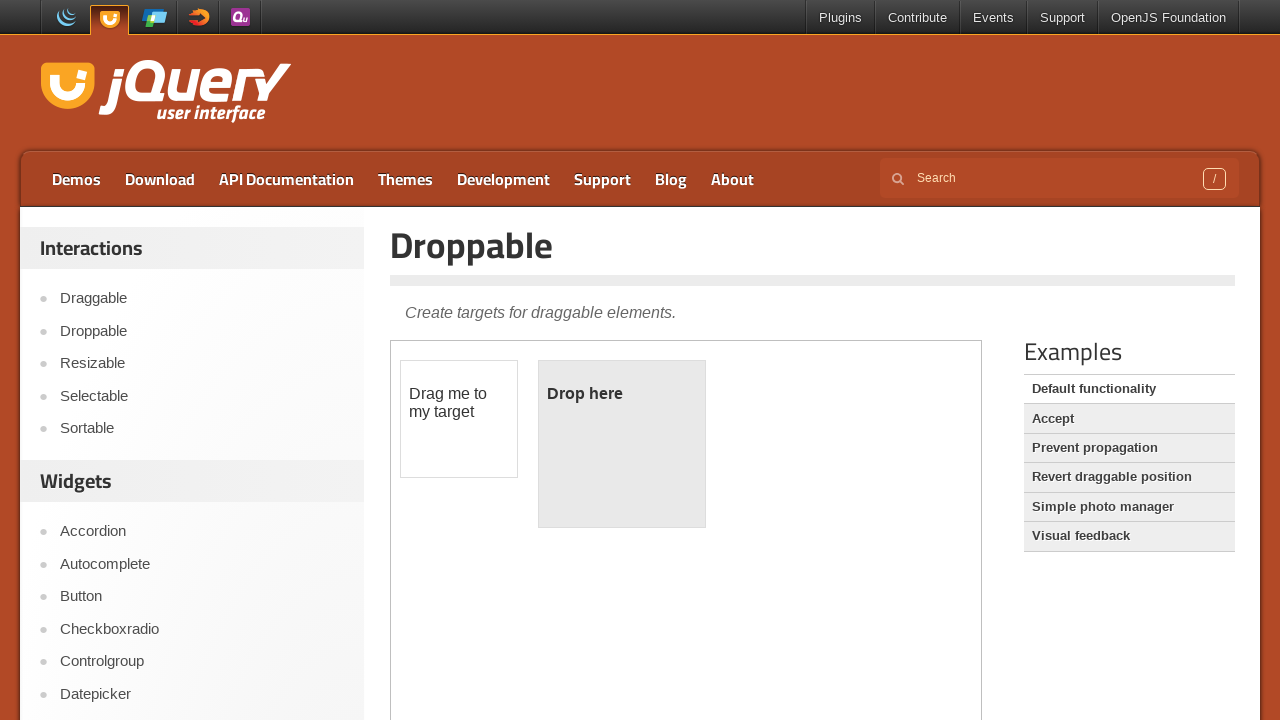

Located the draggable element (#draggable) within the iframe
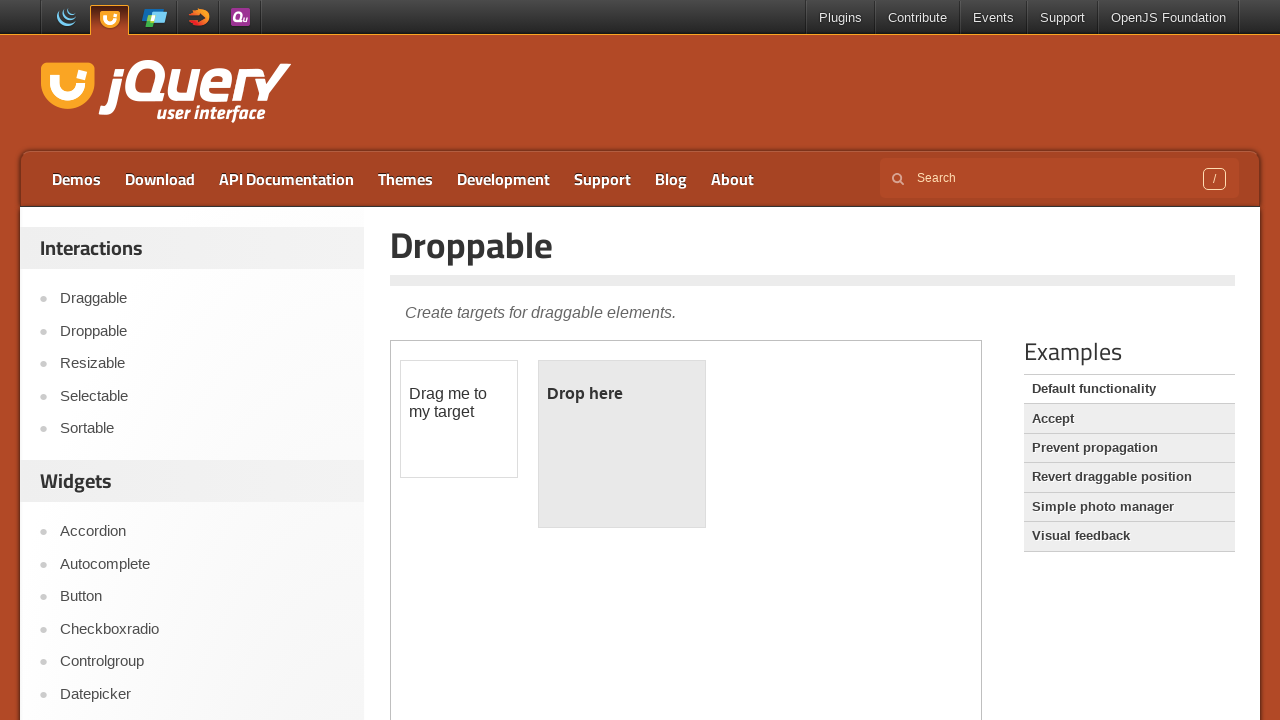

Located the droppable target element (#droppable) within the iframe
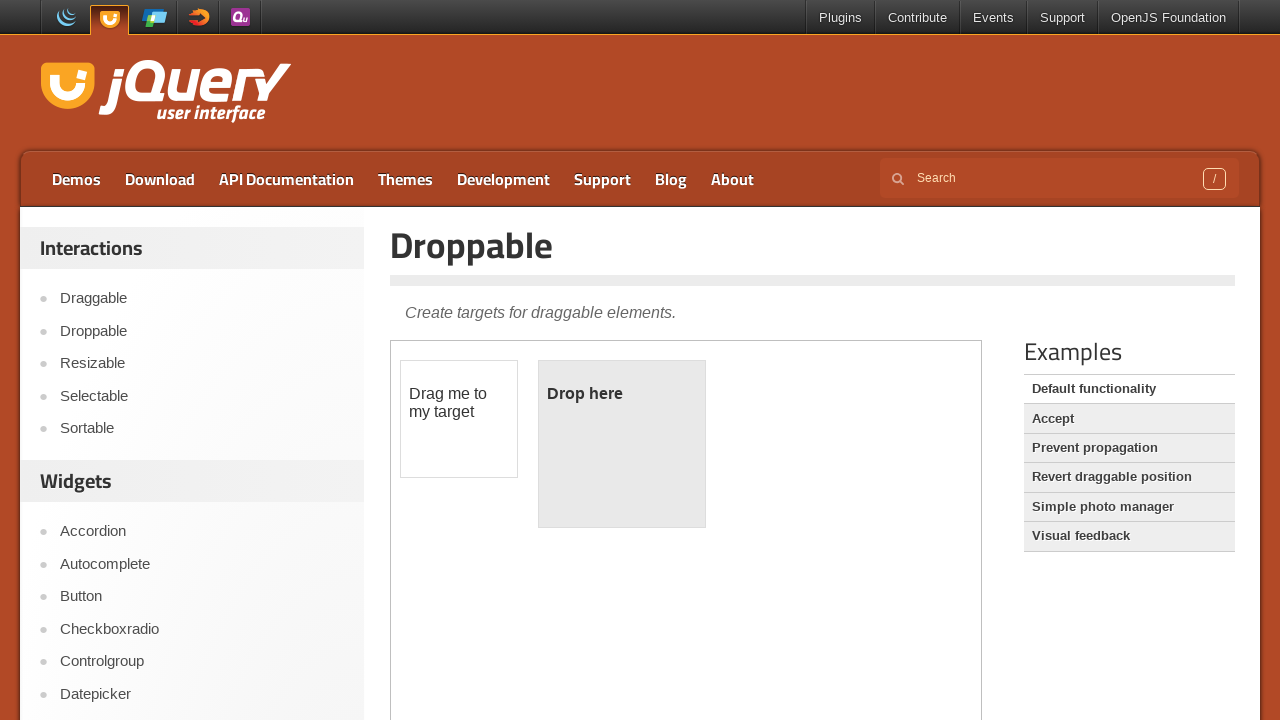

Successfully dragged the draggable element and dropped it onto the droppable target at (622, 444)
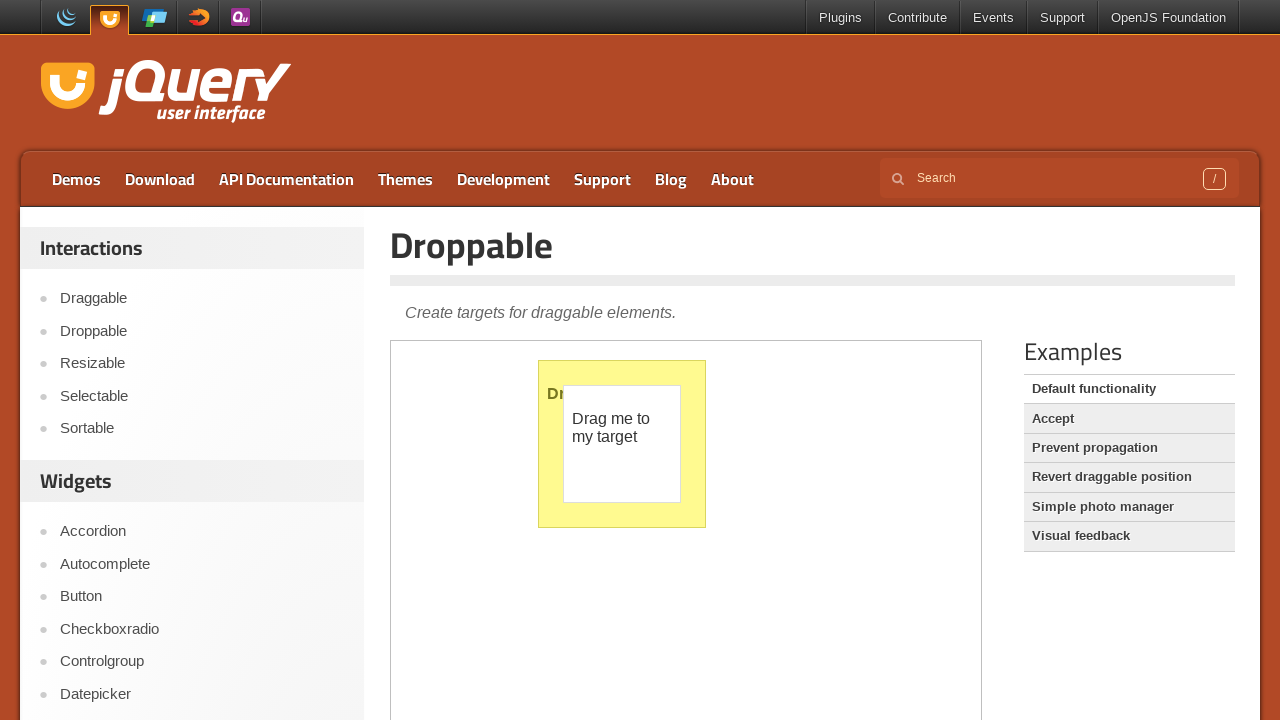

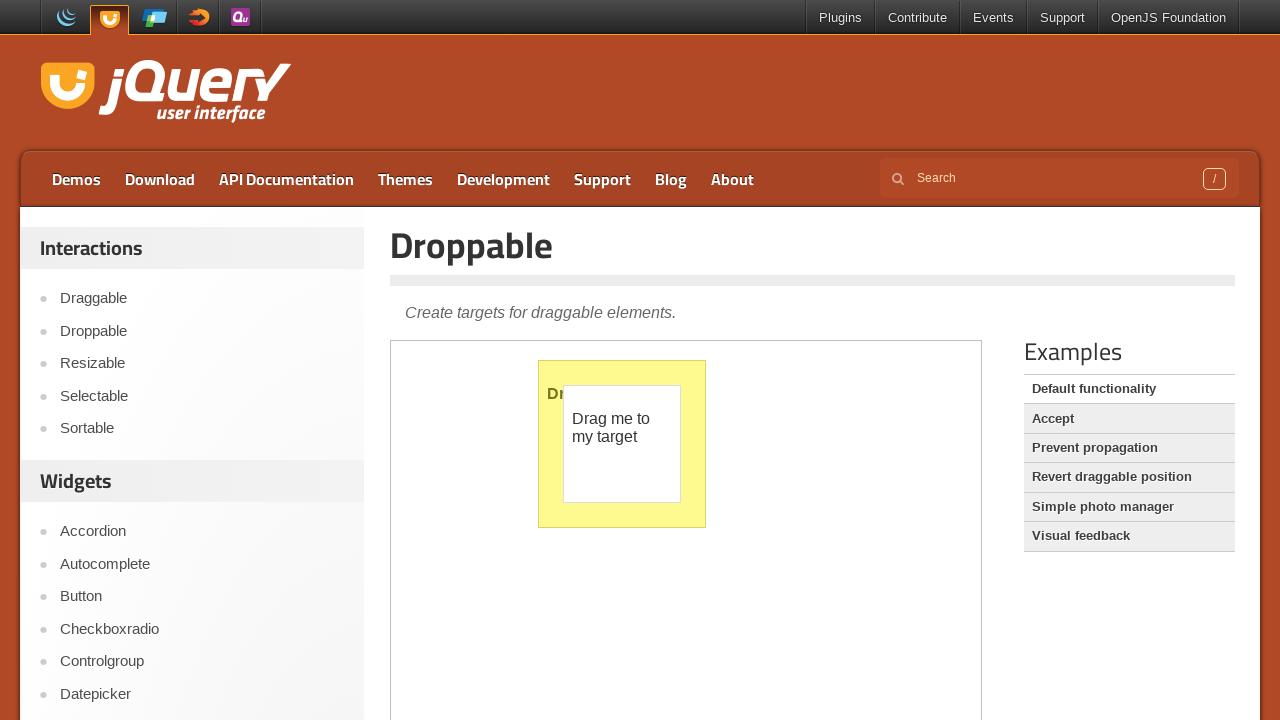